Tests dynamic controls functionality by clicking a checkbox, removing it, then enabling a disabled input field and verifying the state changes

Starting URL: http://the-internet.herokuapp.com/dynamic_controls

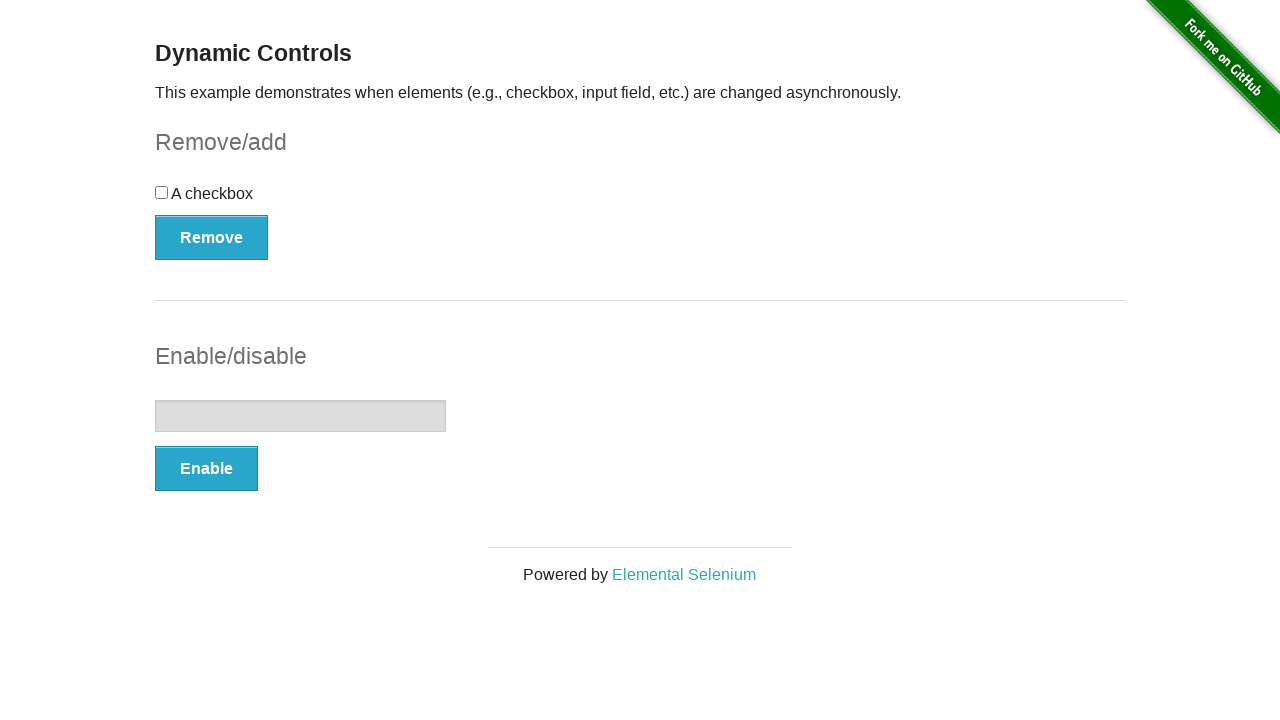

Clicked the checkbox to select it at (162, 192) on input[type='checkbox']
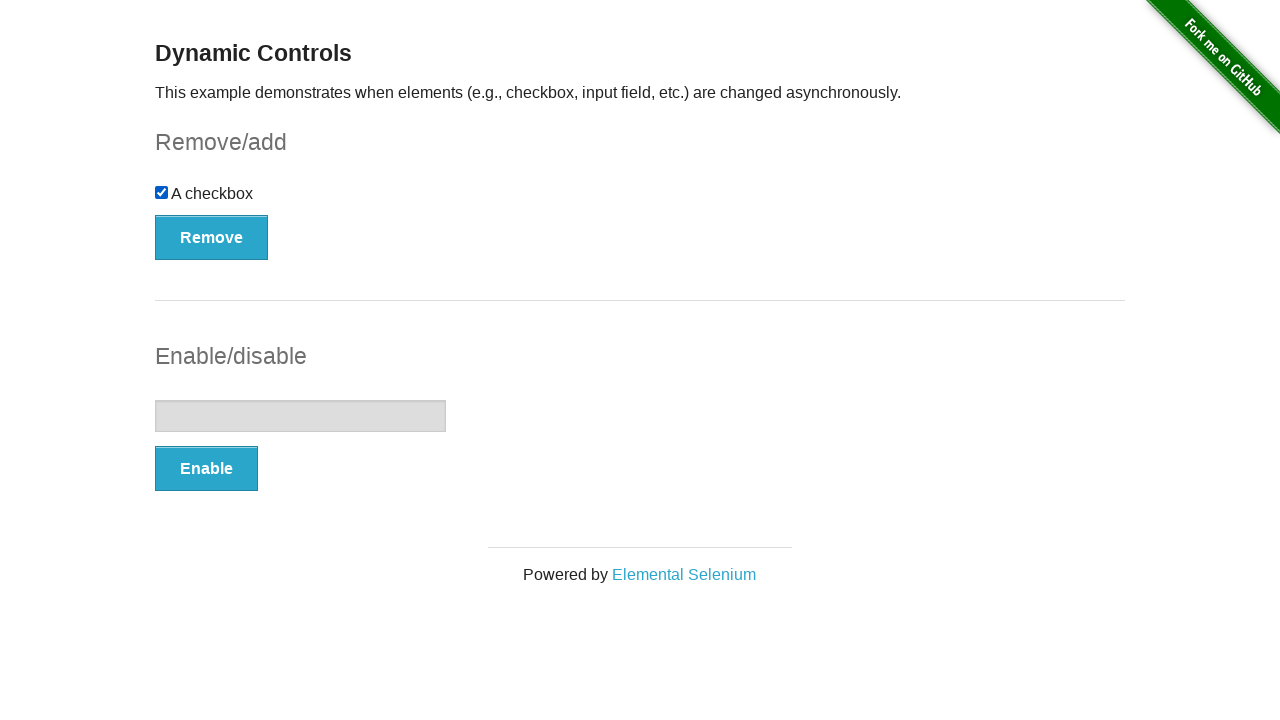

Verified checkbox is selected
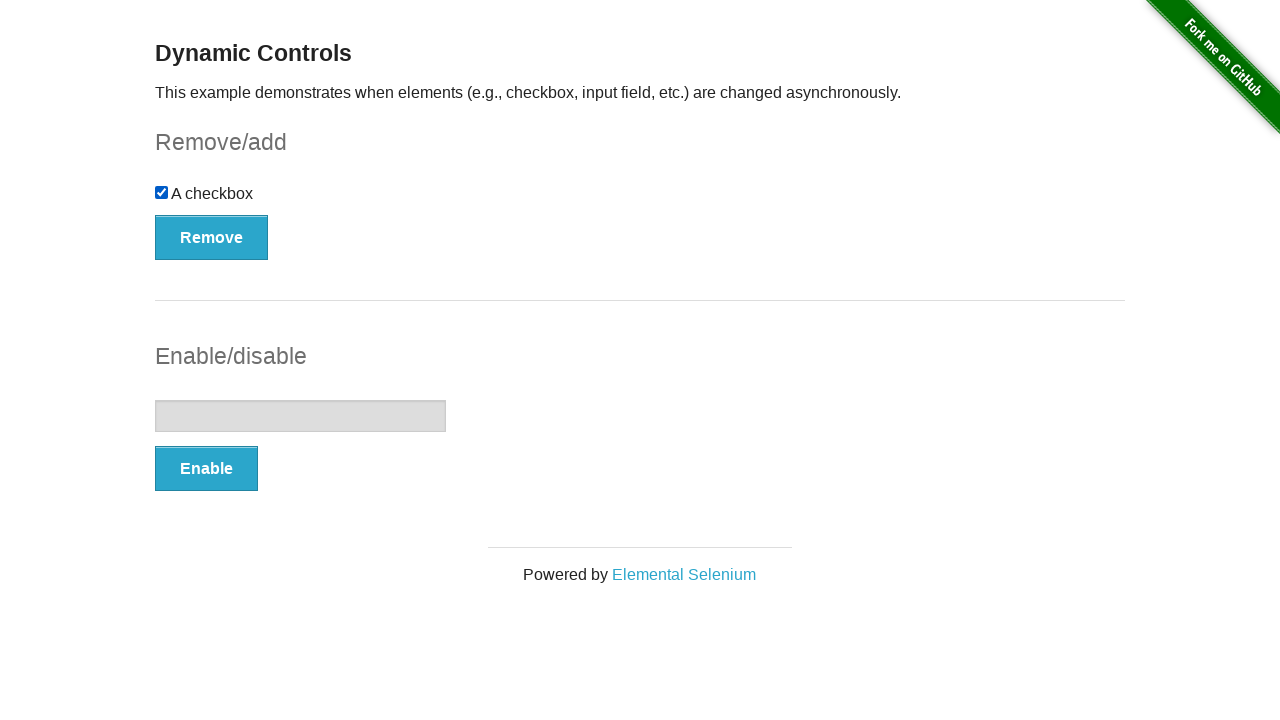

Clicked the Remove button at (212, 237) on xpath=//button[text()='Remove']
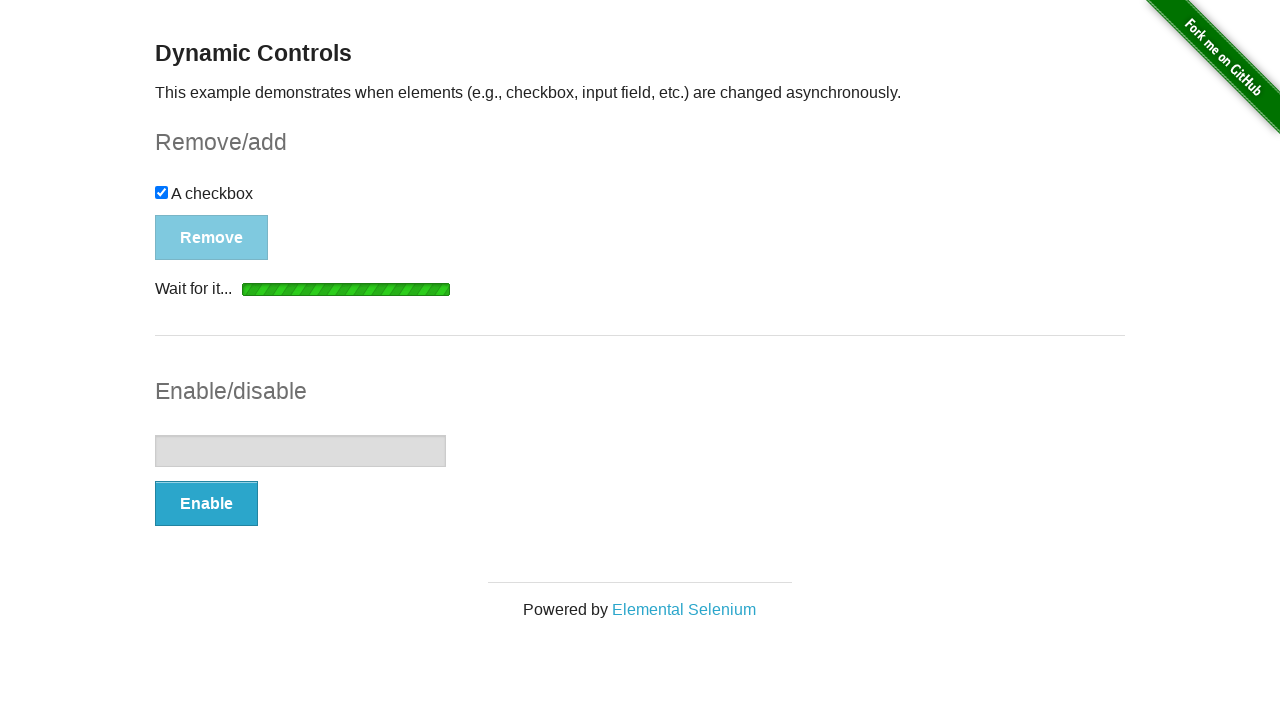

Waited for removal confirmation message to appear
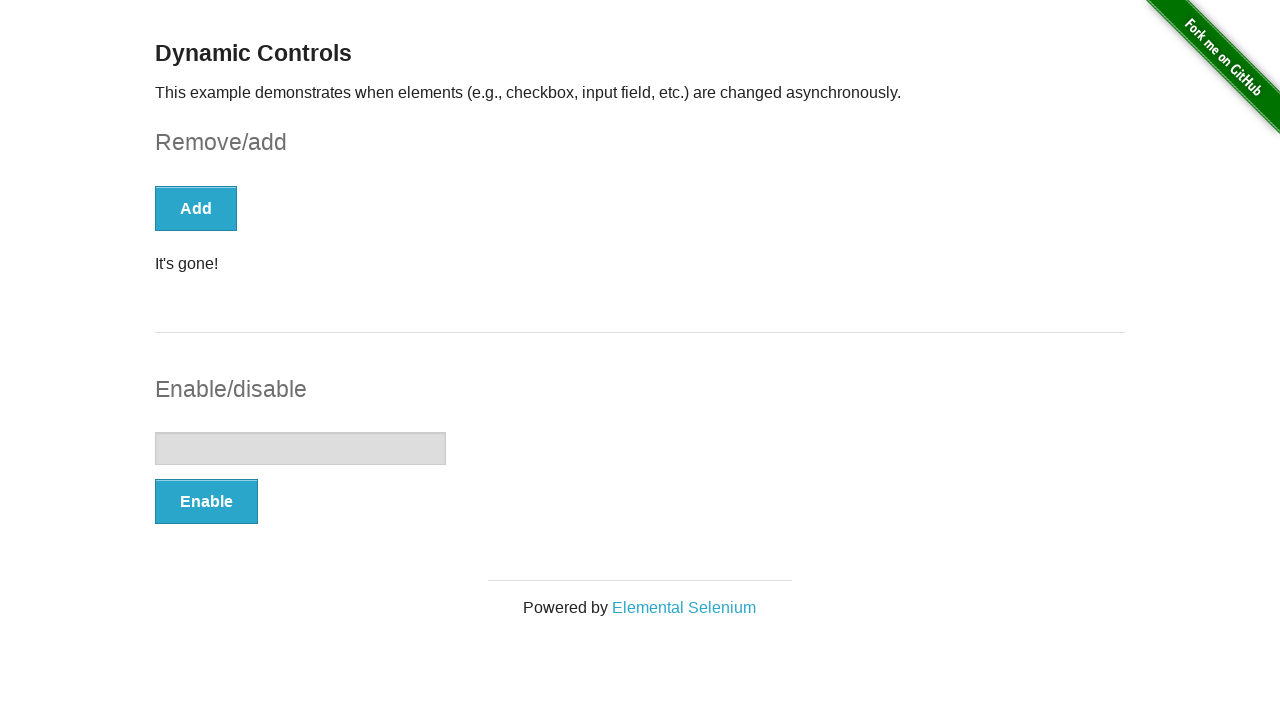

Verified checkbox is no longer present on the page
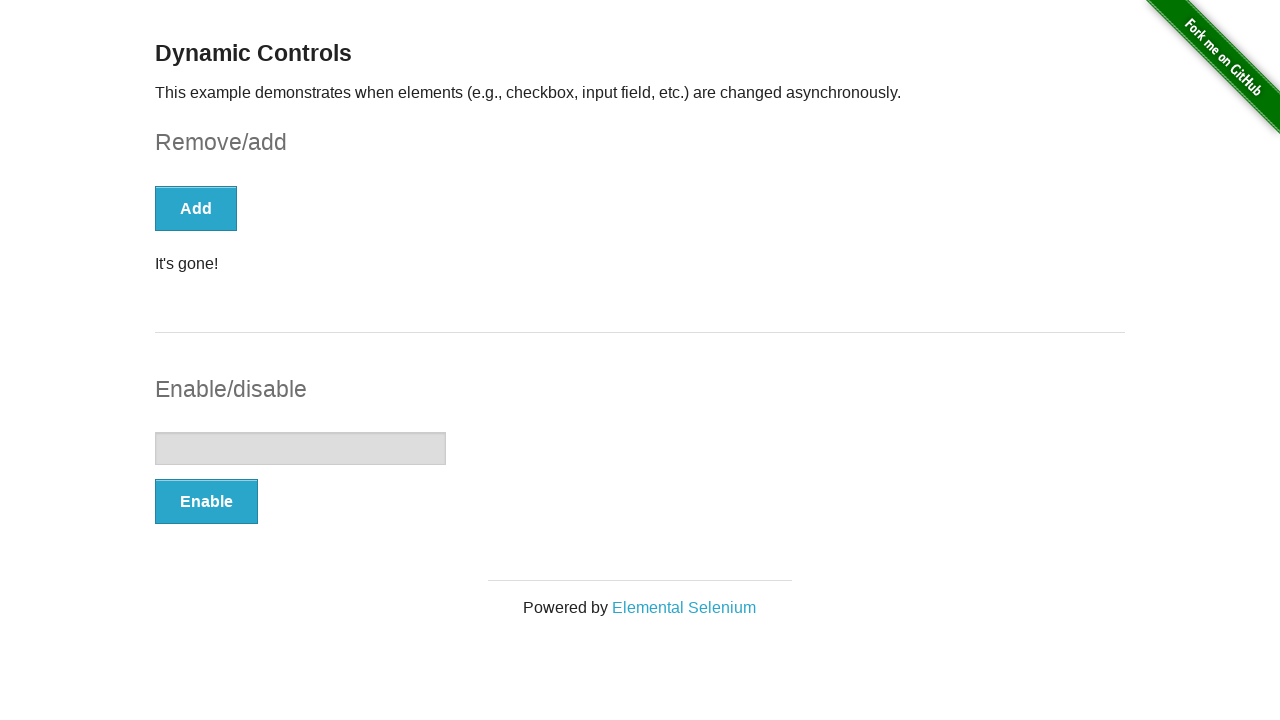

Verified the input field is disabled
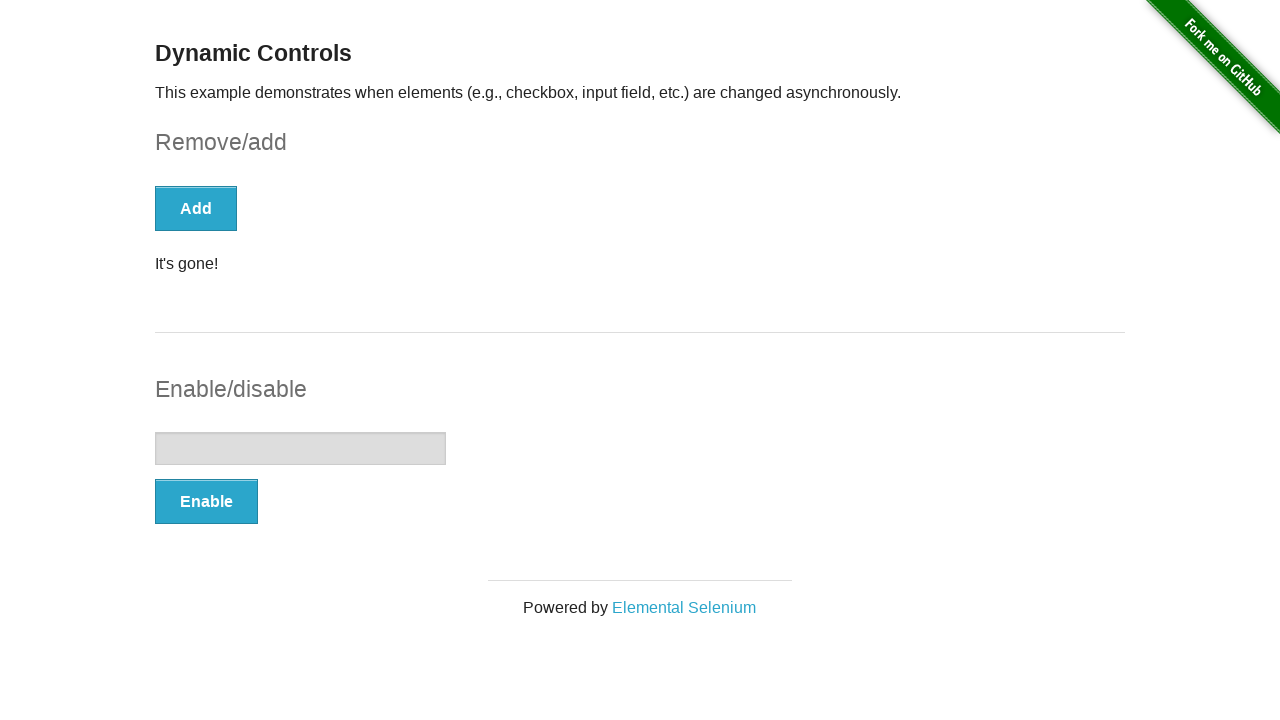

Clicked the Enable button at (206, 501) on xpath=//button[text()='Enable']
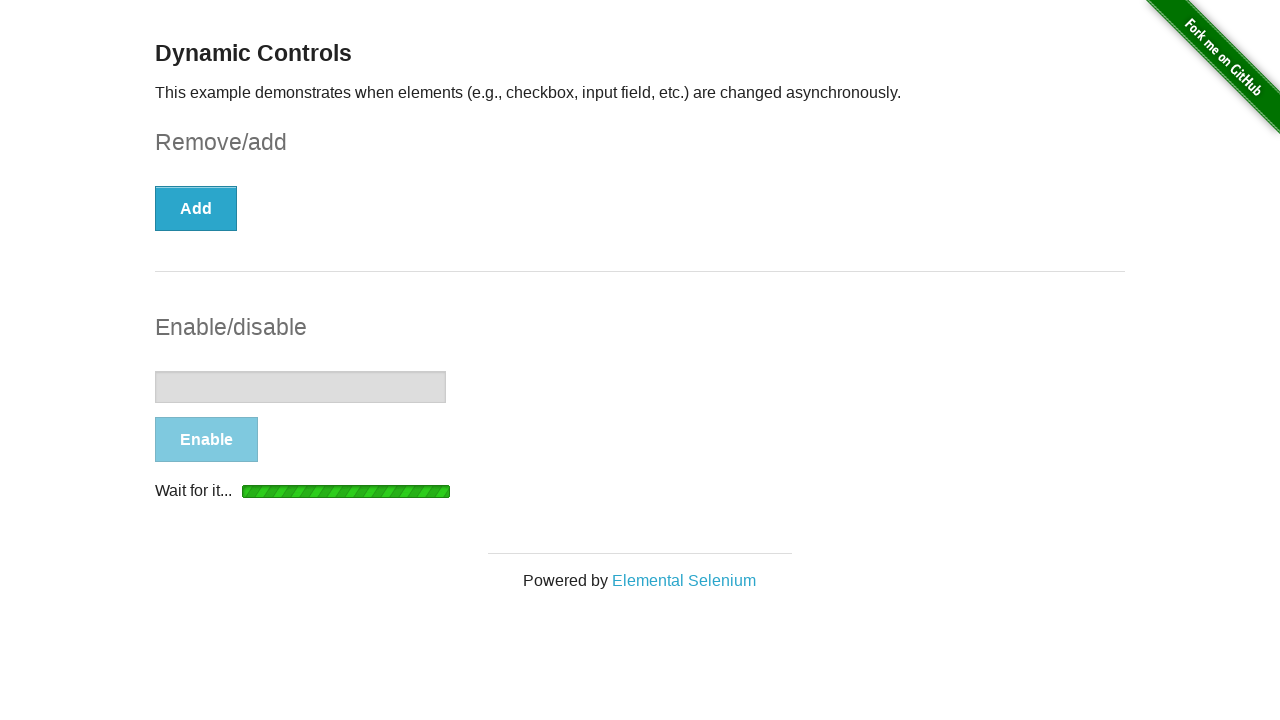

Waited for the enabled message to appear
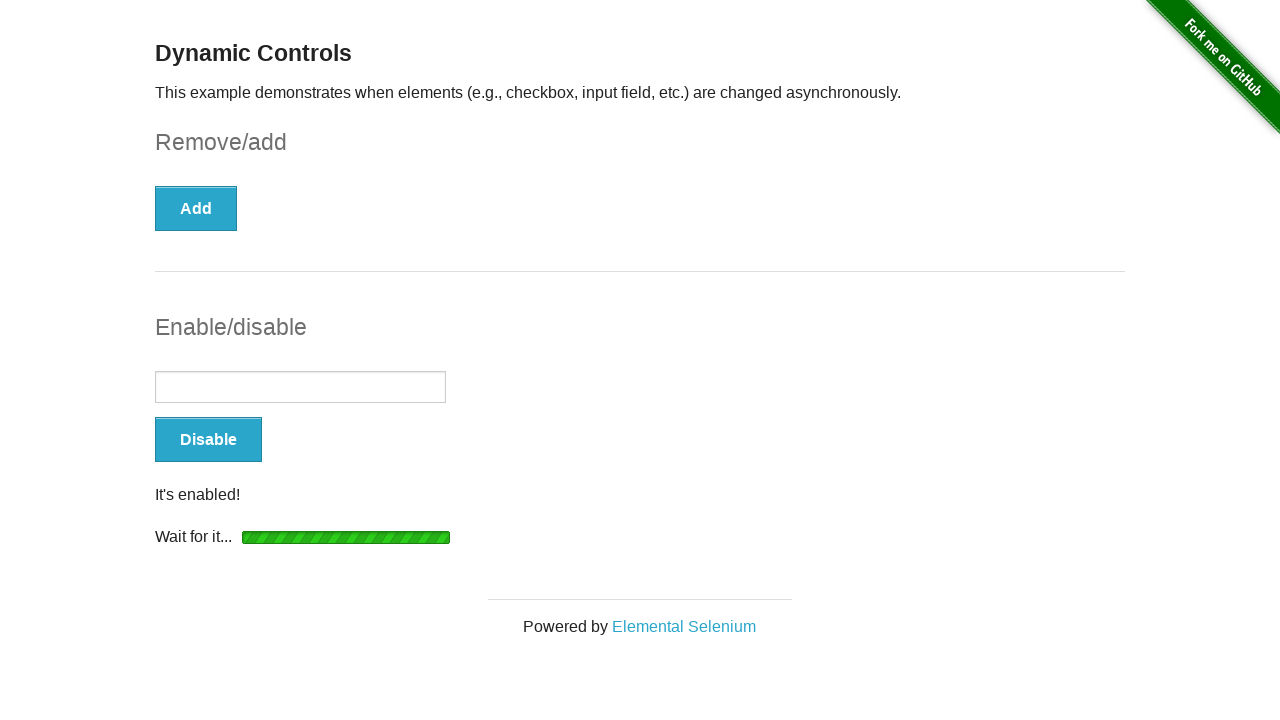

Verified the message text is 'It's enabled!'
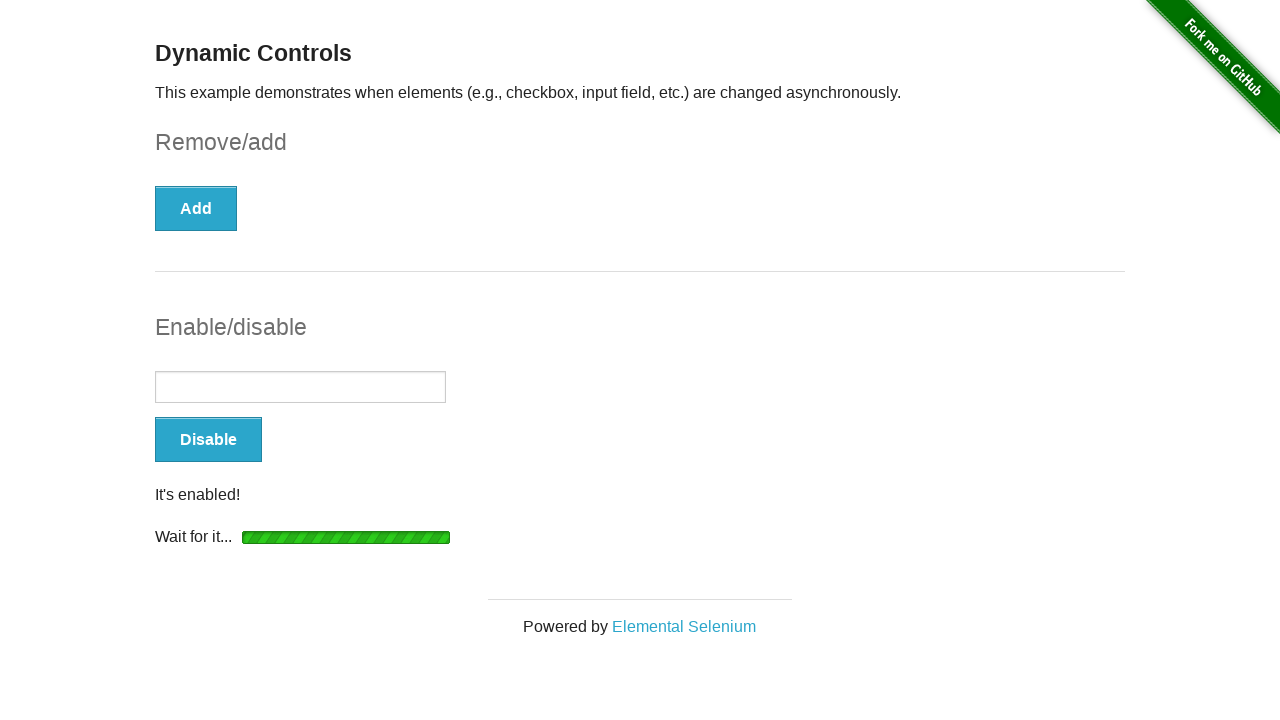

Verified the input field is now enabled
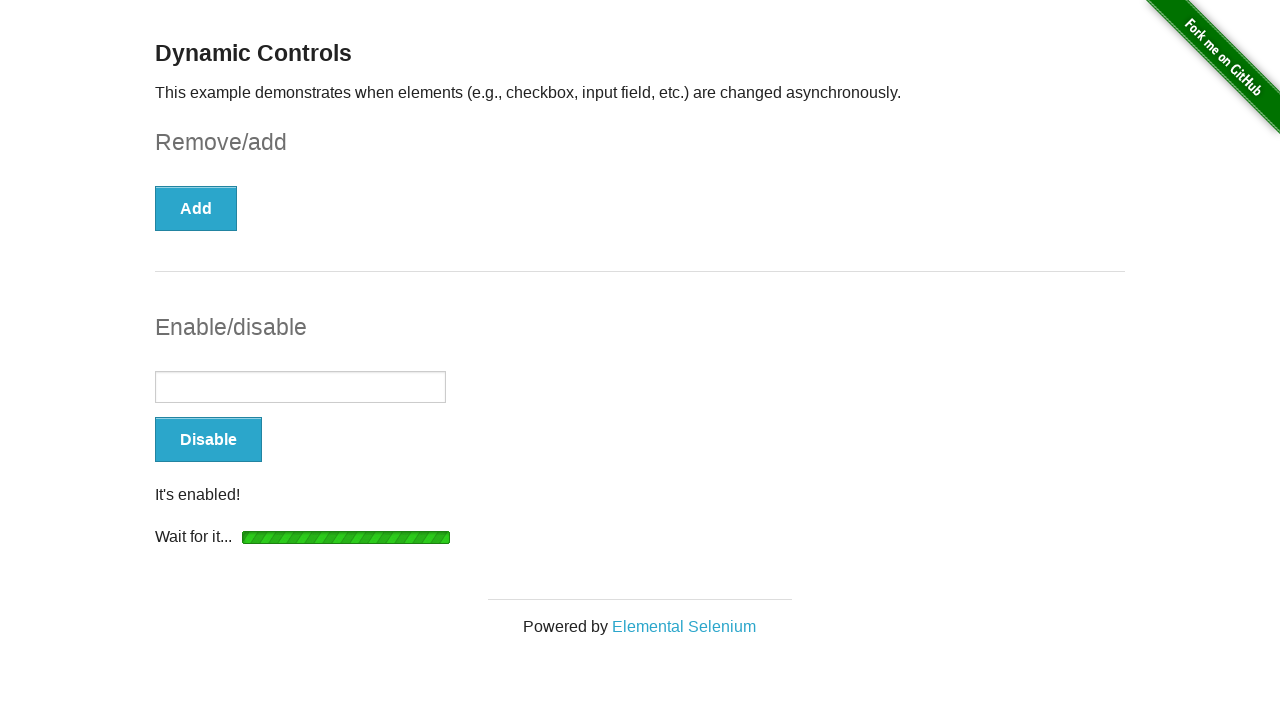

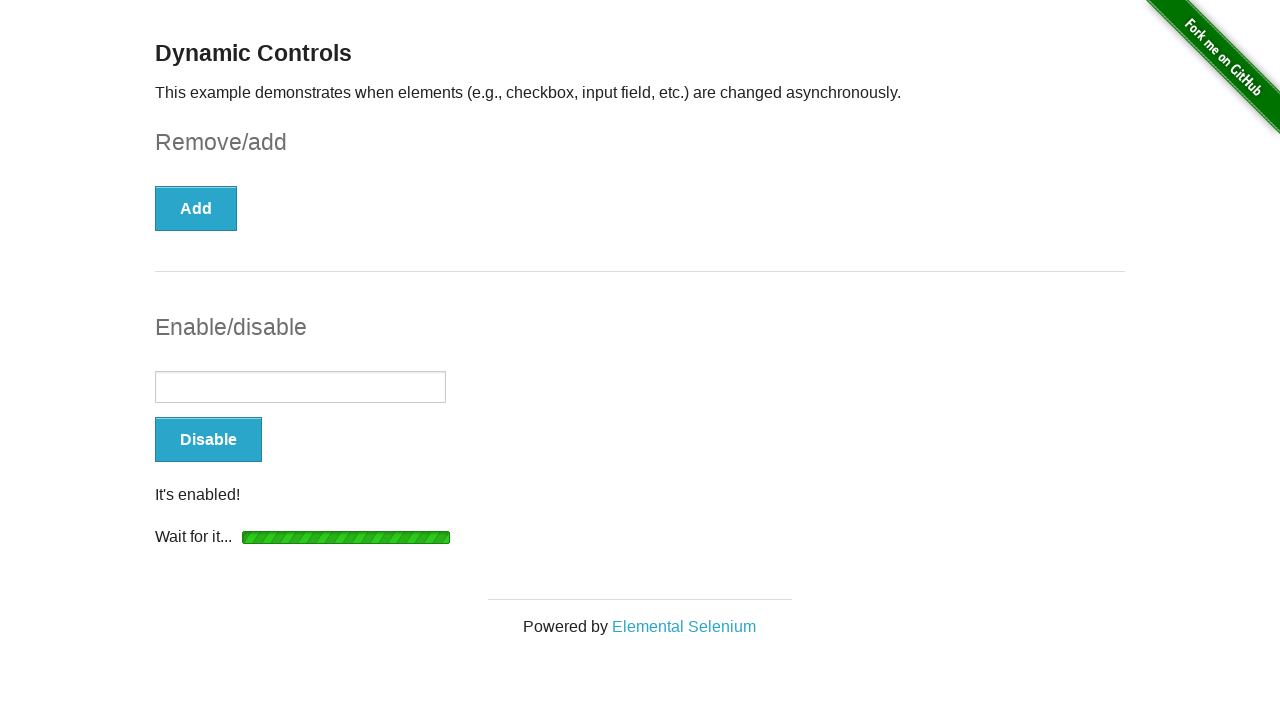